Tests the web tables page by verifying the search box is enabled and clicking on it

Starting URL: https://demoqa.com/webtables

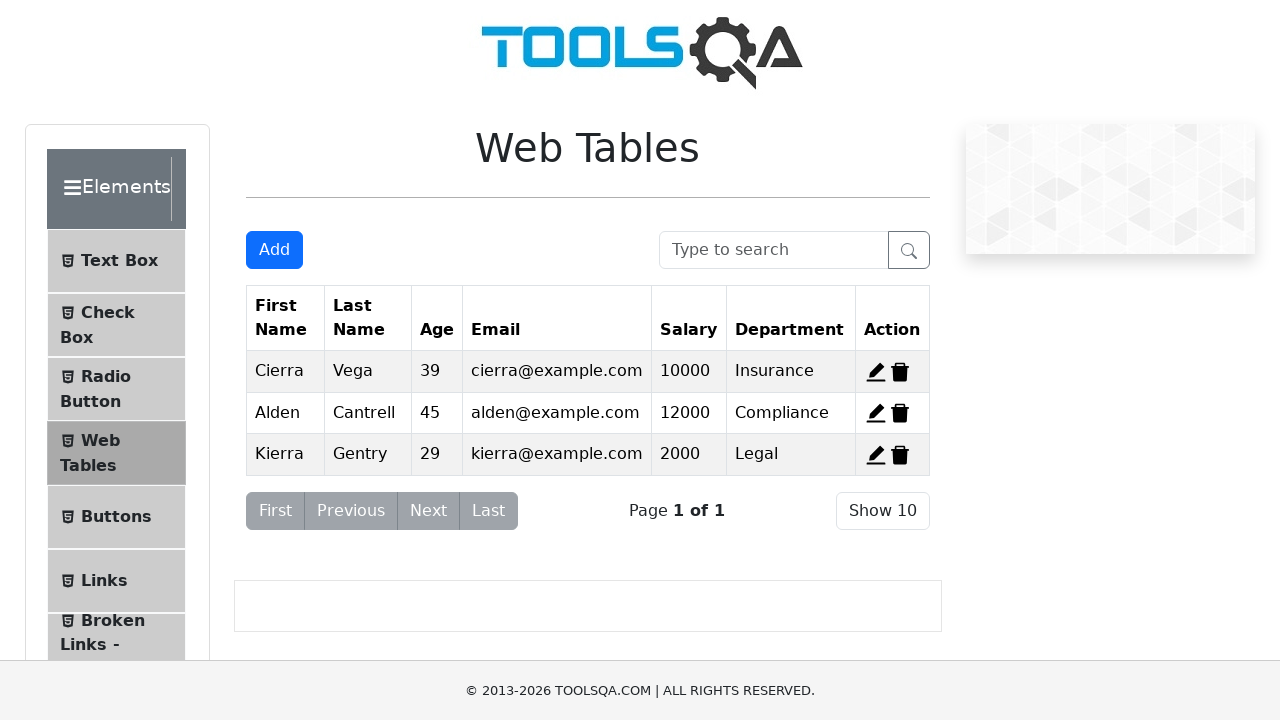

Located the search box element
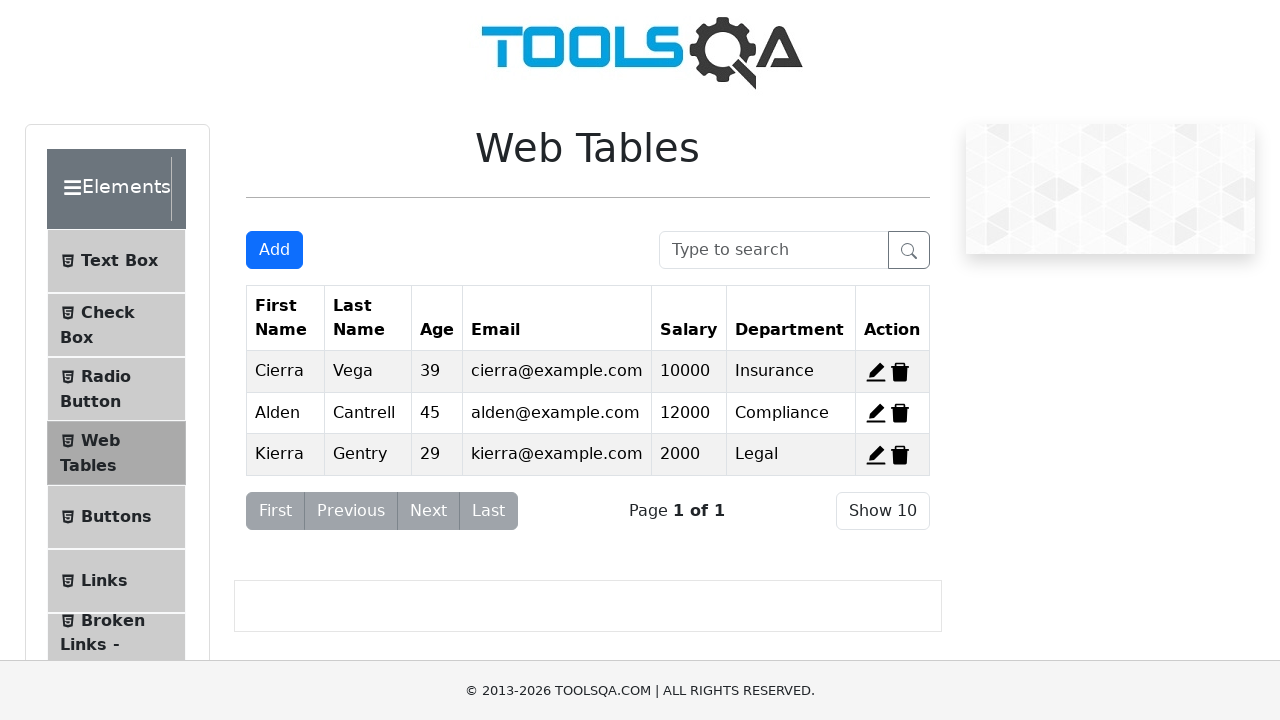

Verified search box is enabled
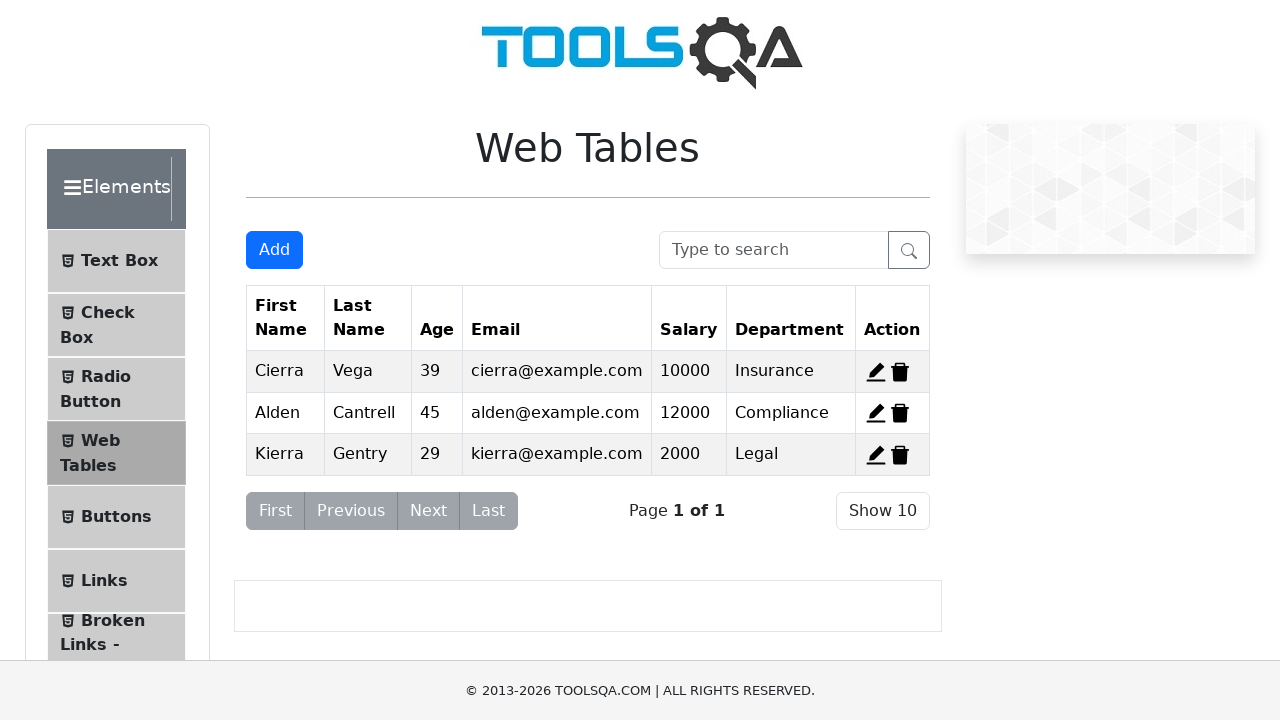

Clicked on the search box at (774, 250) on #searchBox
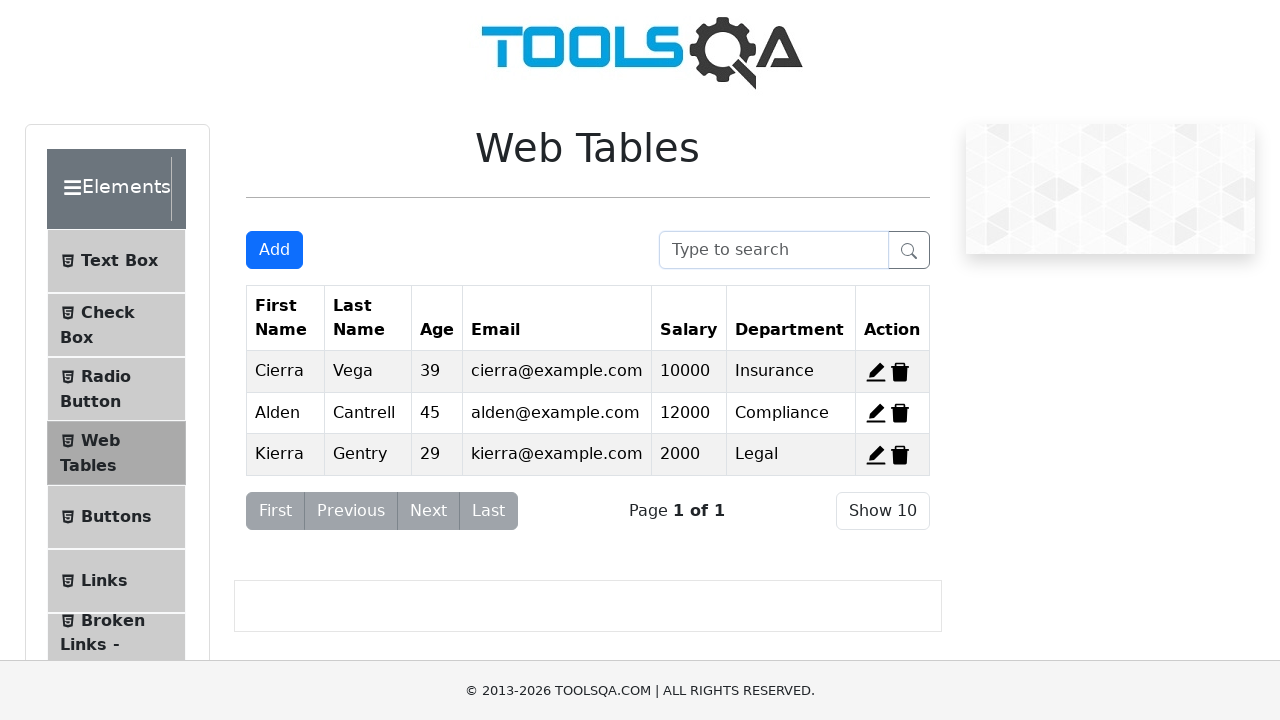

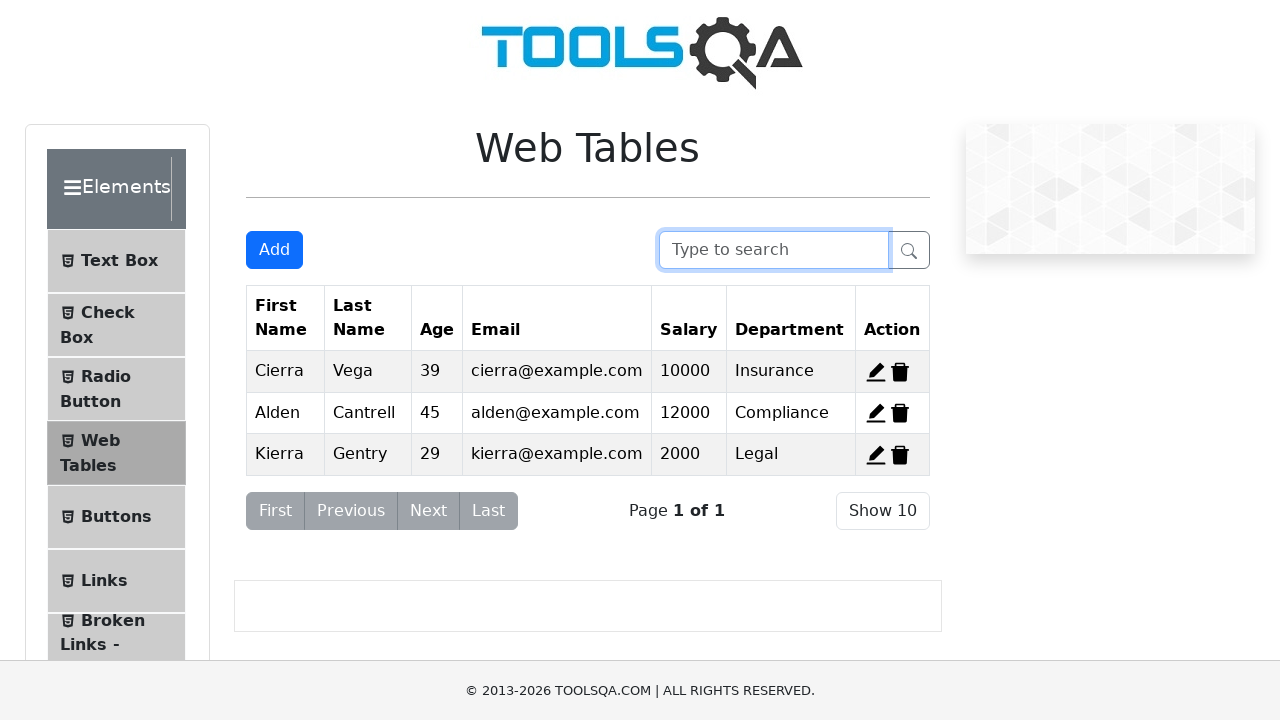